Tests dropdown selection functionality on DemoQA's select menu page by selecting options using different methods - by index, by visible text, and by value, then iterates through selecting multiple colors.

Starting URL: https://demoqa.com/select-menu

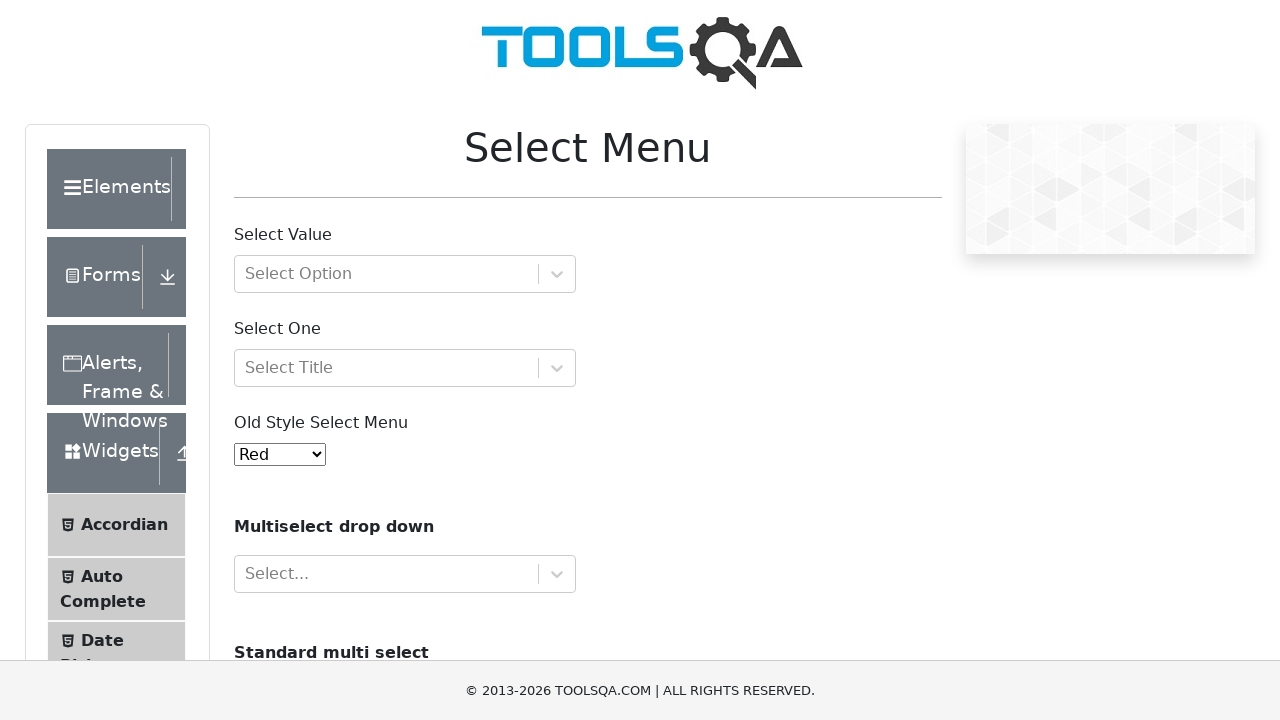

Selected 'Blue' from dropdown by index 1 on #oldSelectMenu
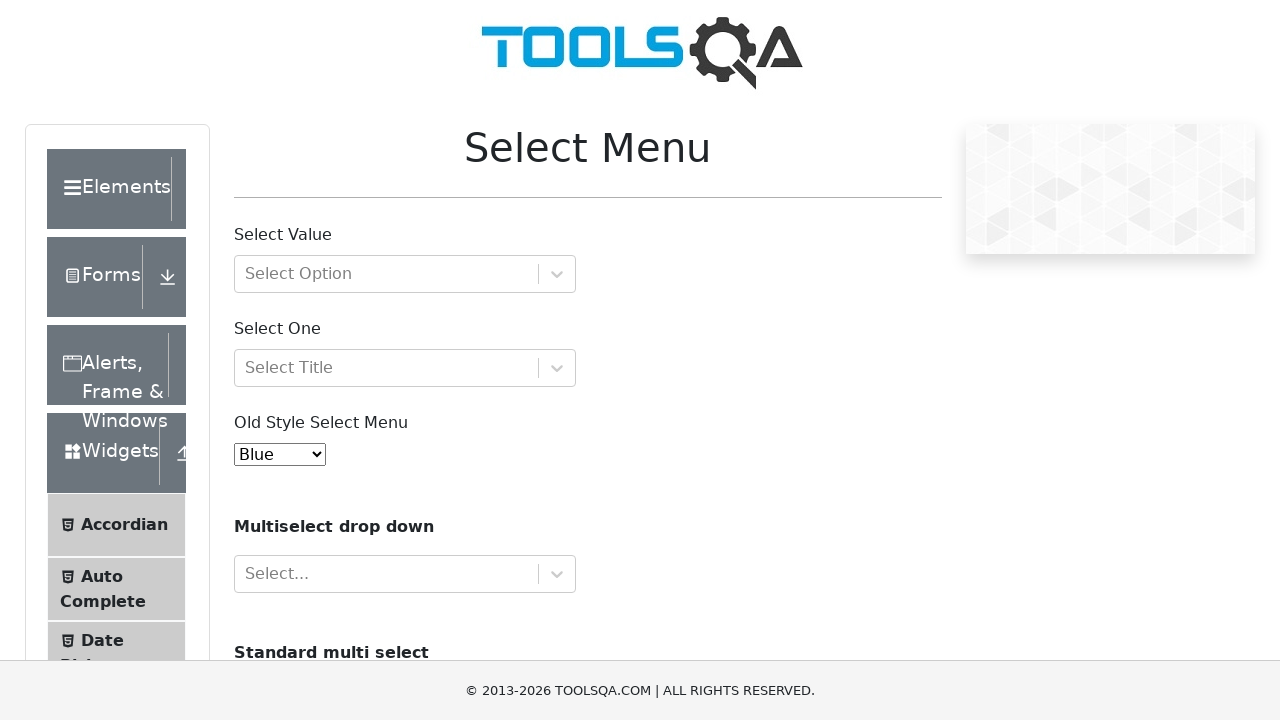

Selected 'Blue' from dropdown by visible text on #oldSelectMenu
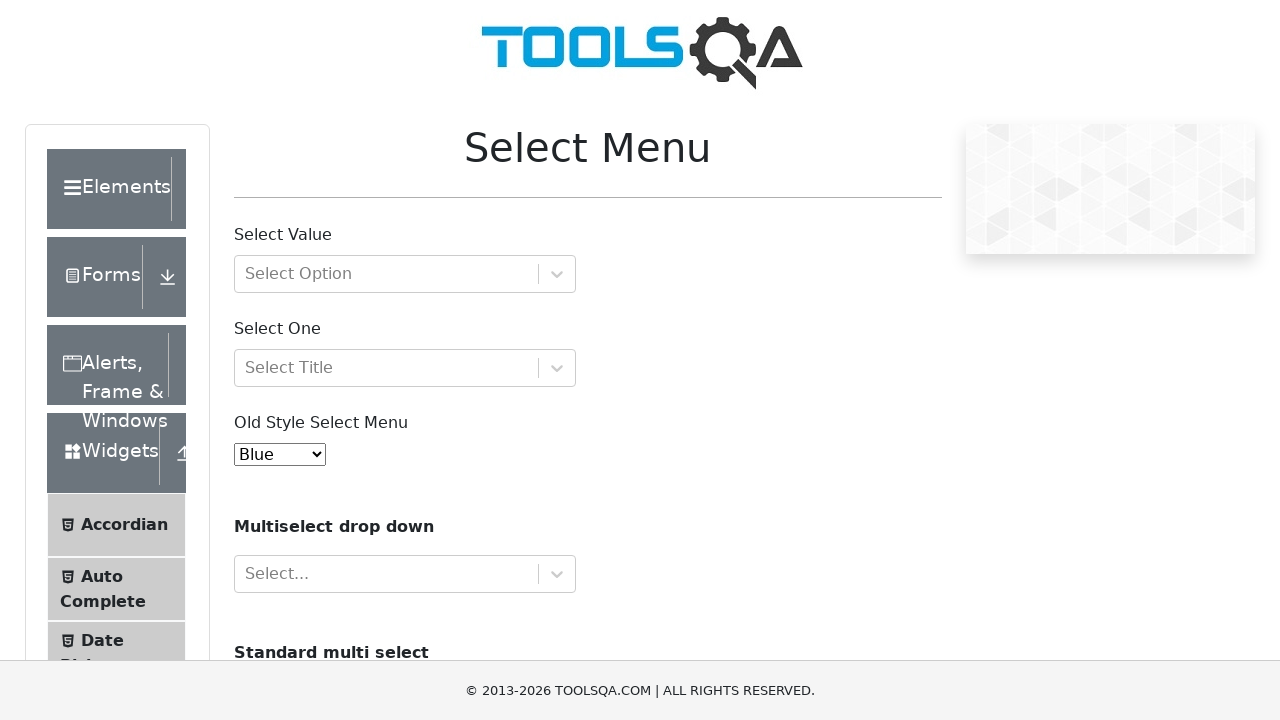

Selected 'Blue' from dropdown by value '1' on #oldSelectMenu
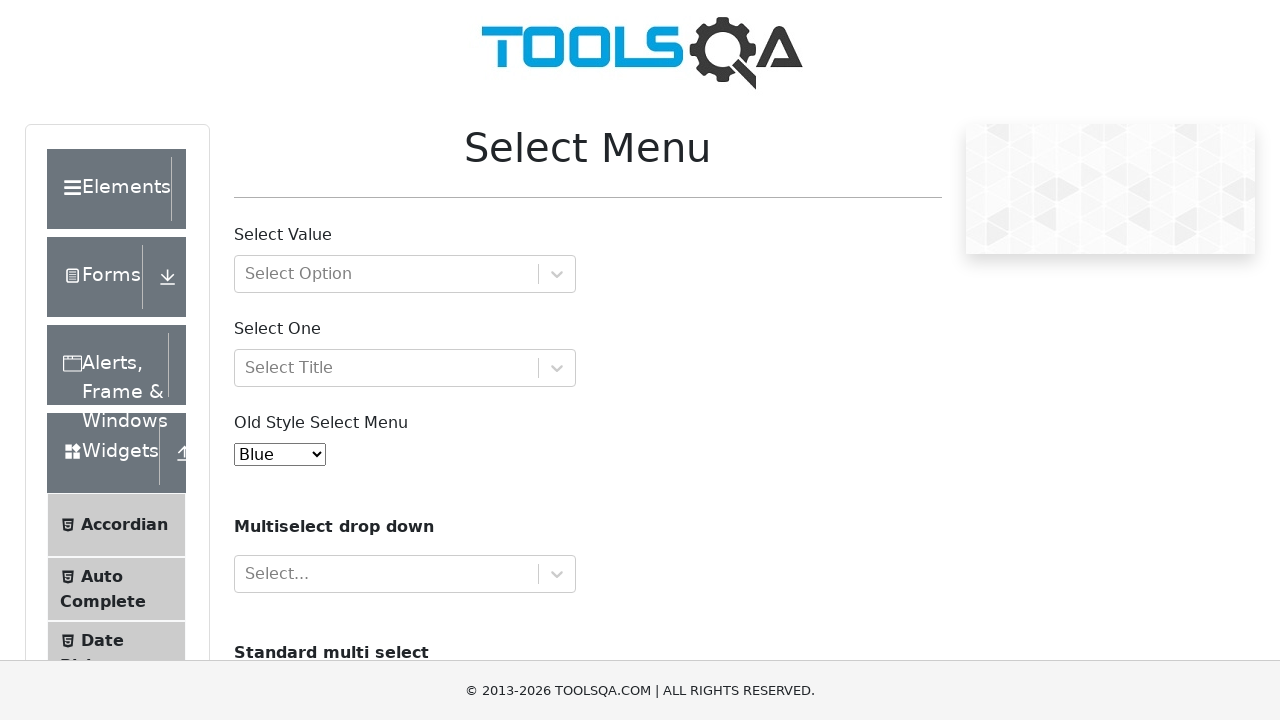

Selected 'Blue' from dropdown on #oldSelectMenu
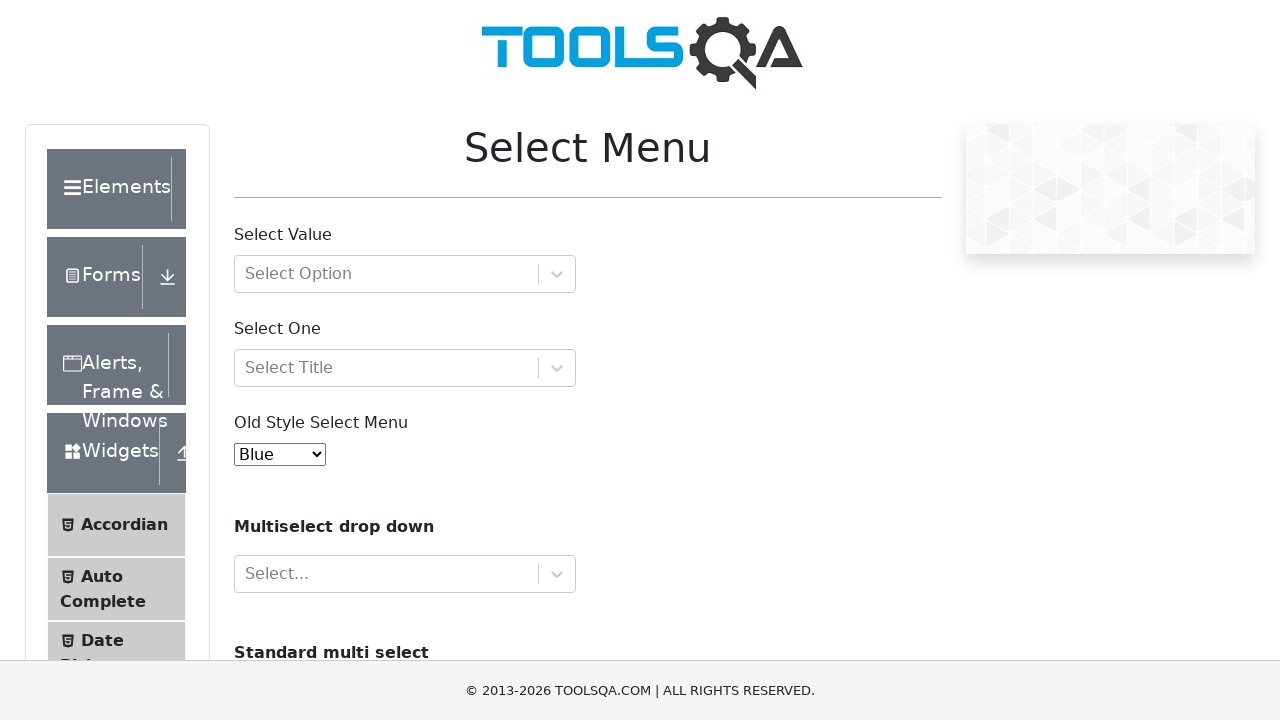

Selected 'Red' from dropdown on #oldSelectMenu
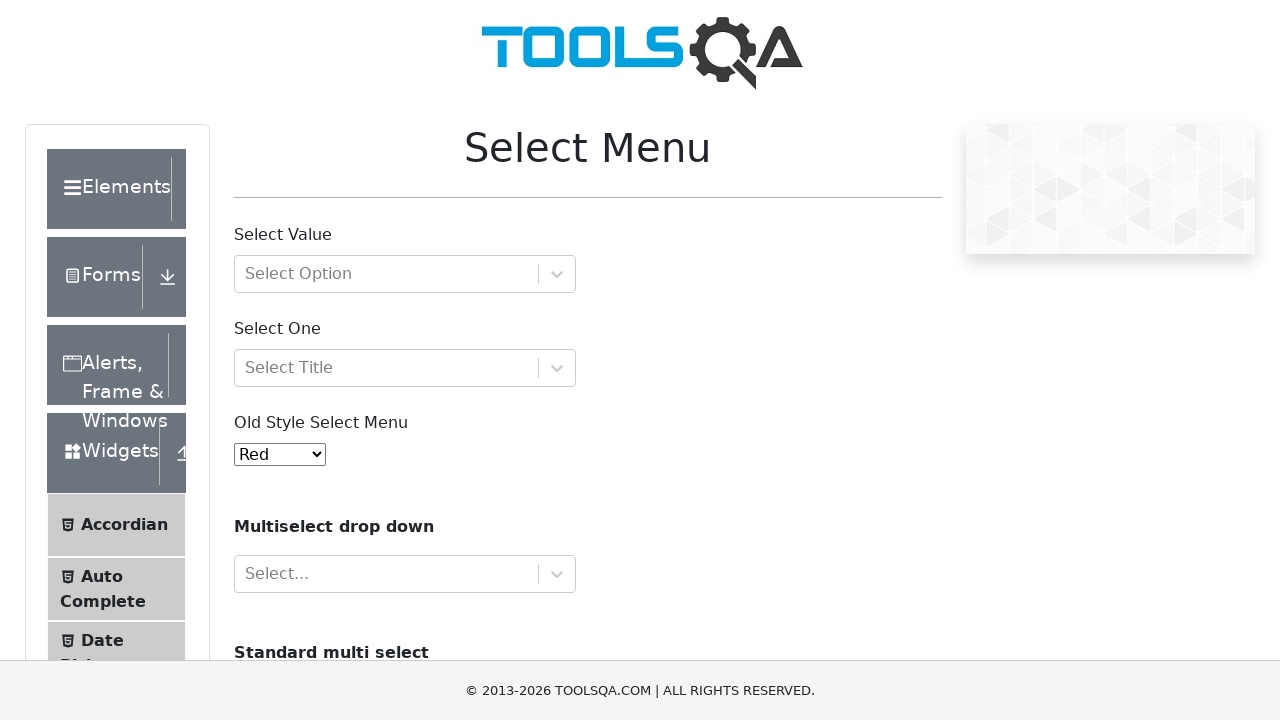

Selected 'Yellow' from dropdown on #oldSelectMenu
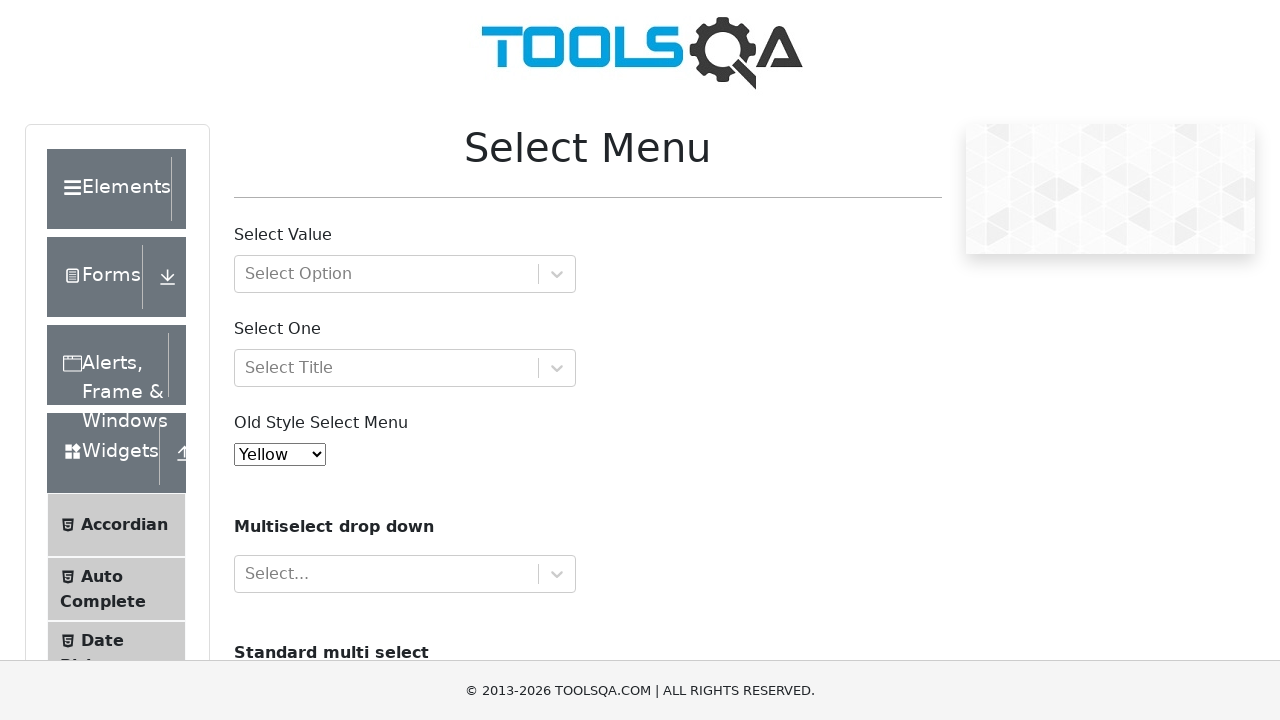

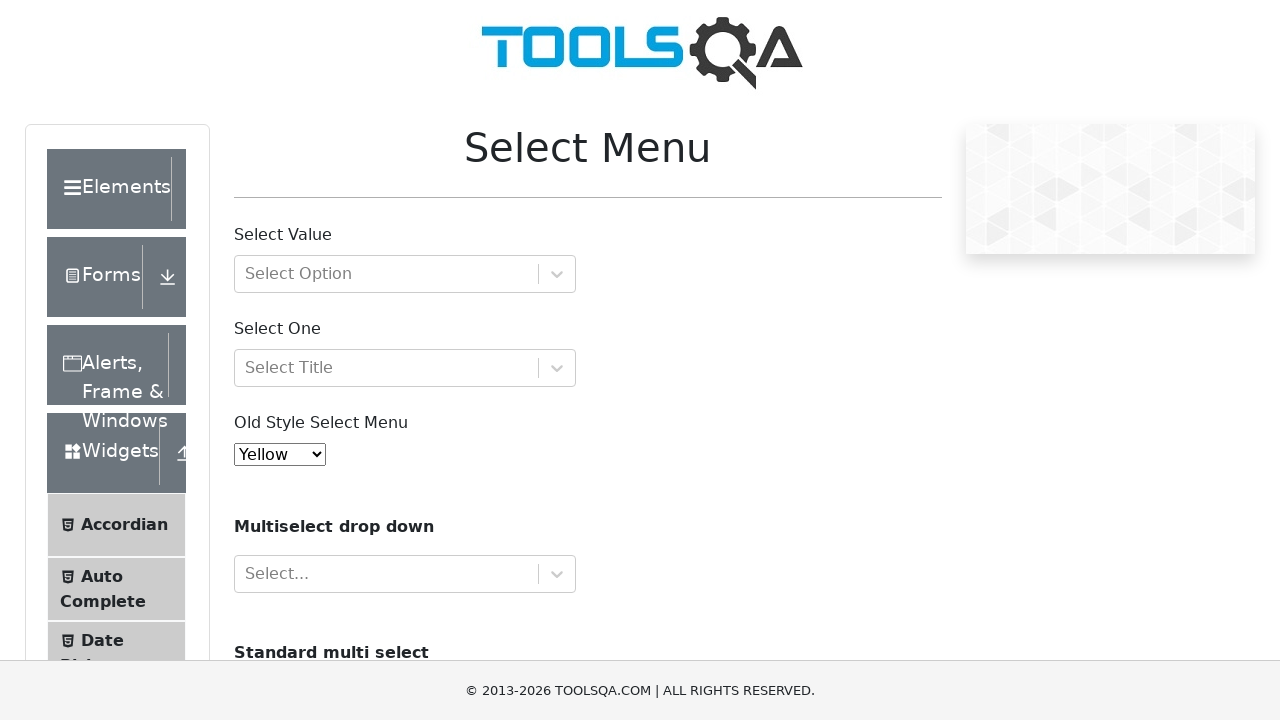